Tests browser window management by opening the OpenCart website, then opening a new browser window and navigating to the OrangeHRM demo site.

Starting URL: https://www.opencart.com/

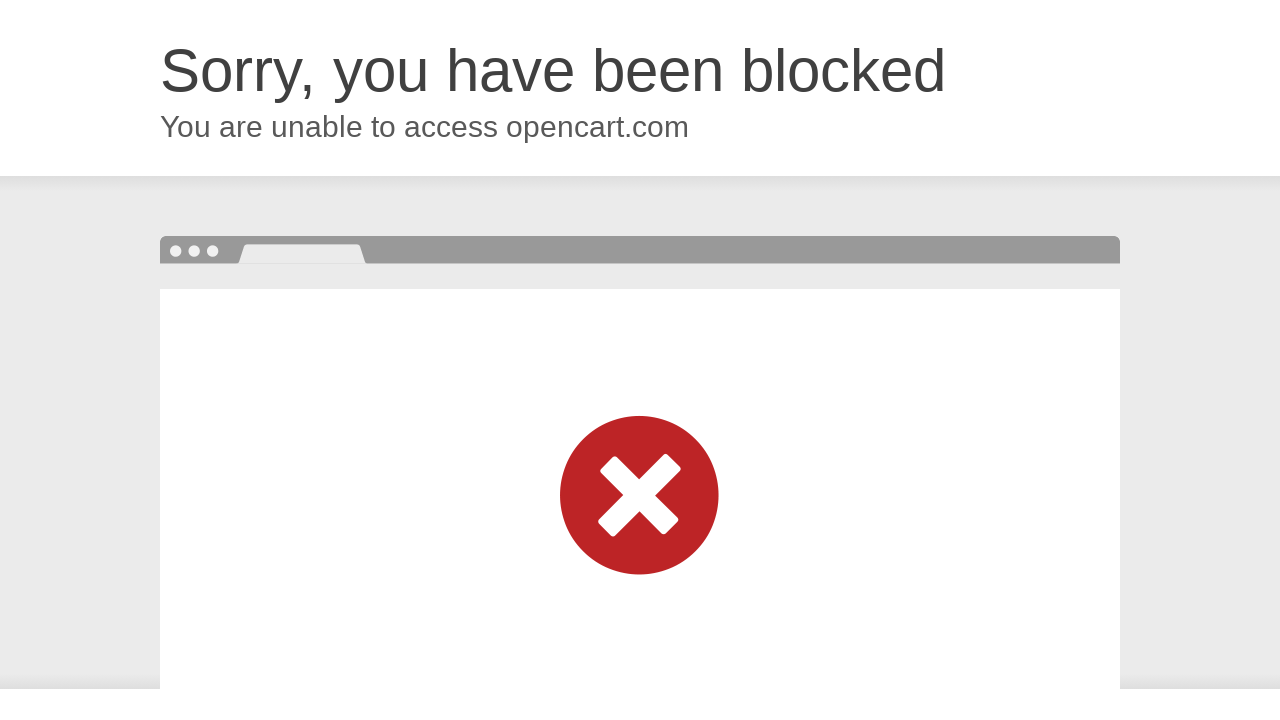

Opened a new browser window/page in the context
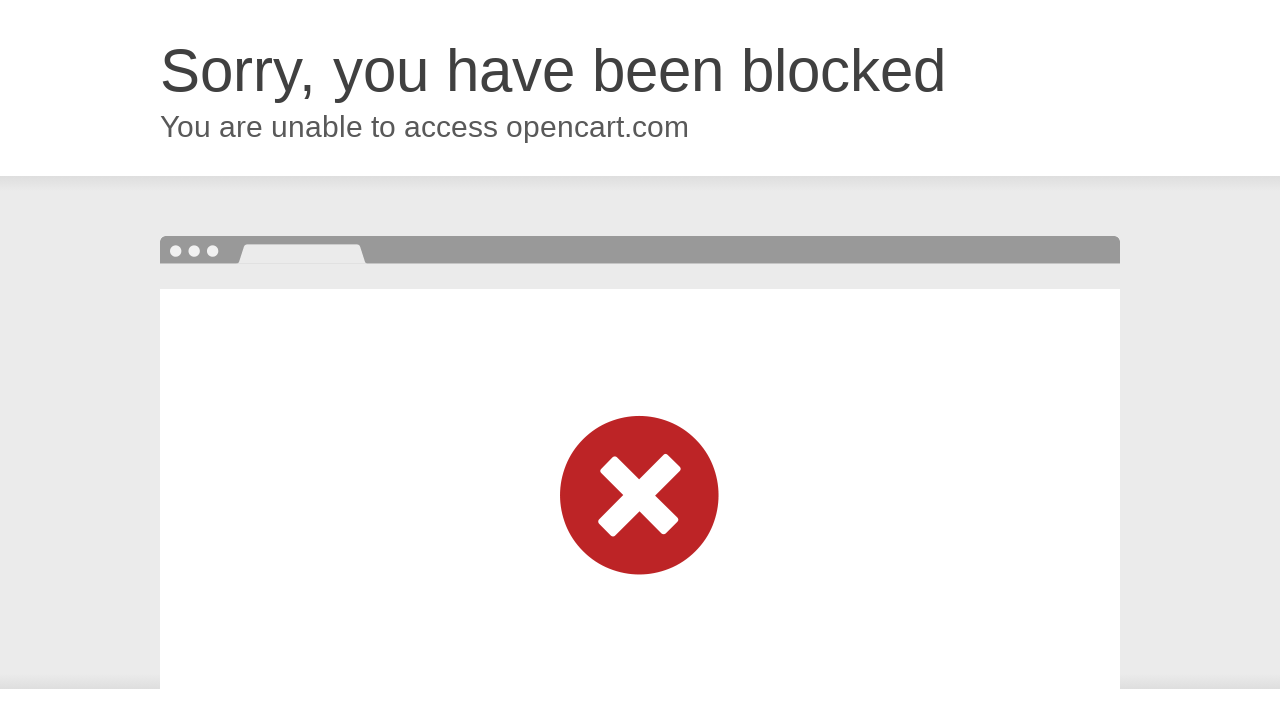

Navigated to OrangeHRM demo site in the new window
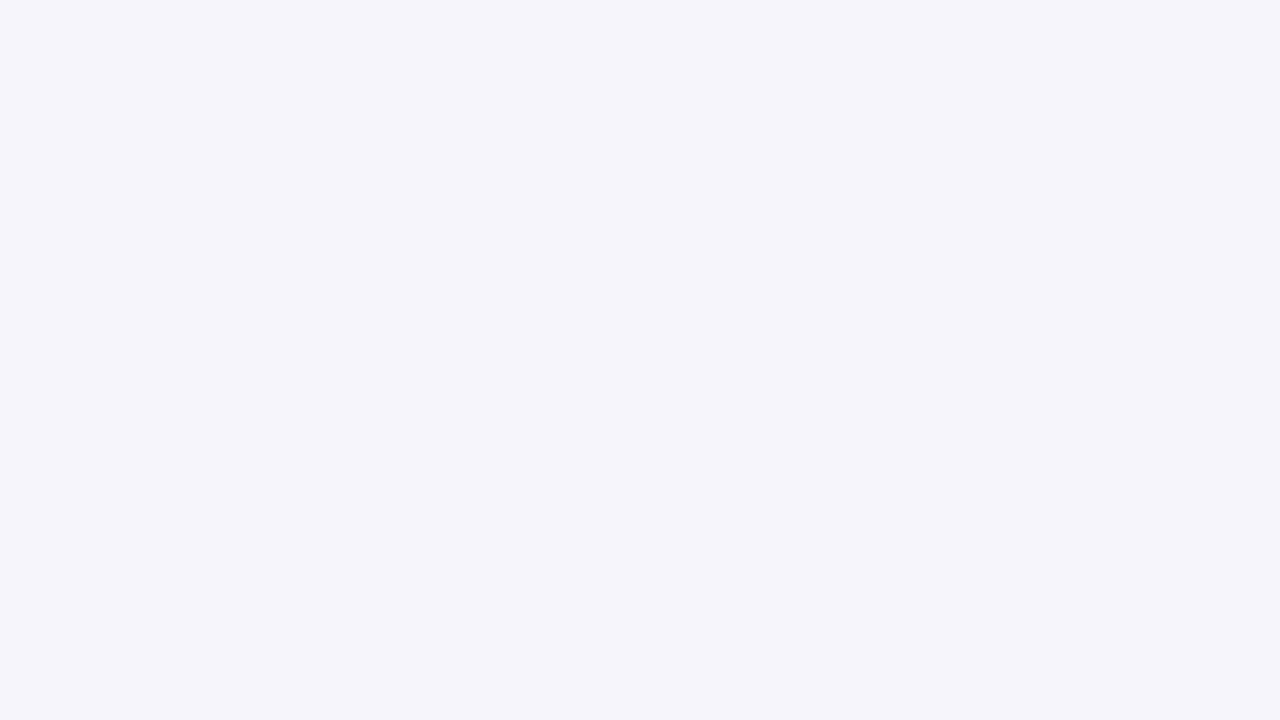

OrangeHRM page fully loaded (domcontentloaded state)
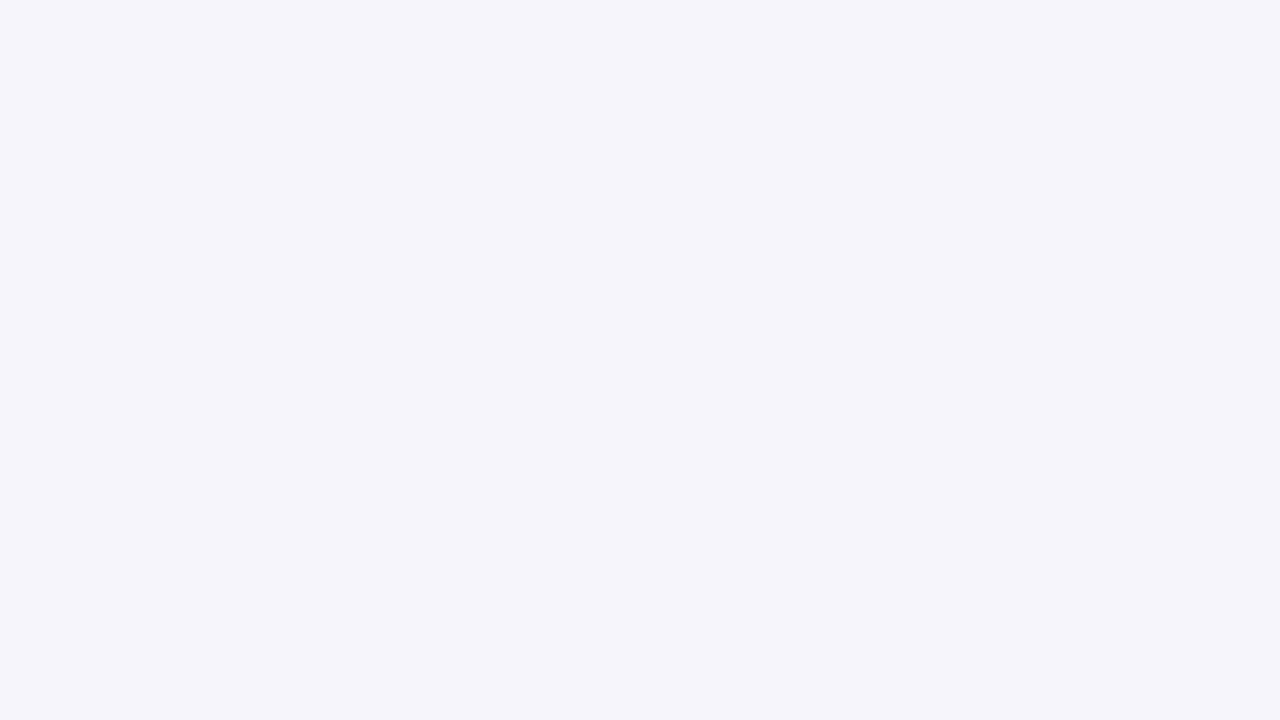

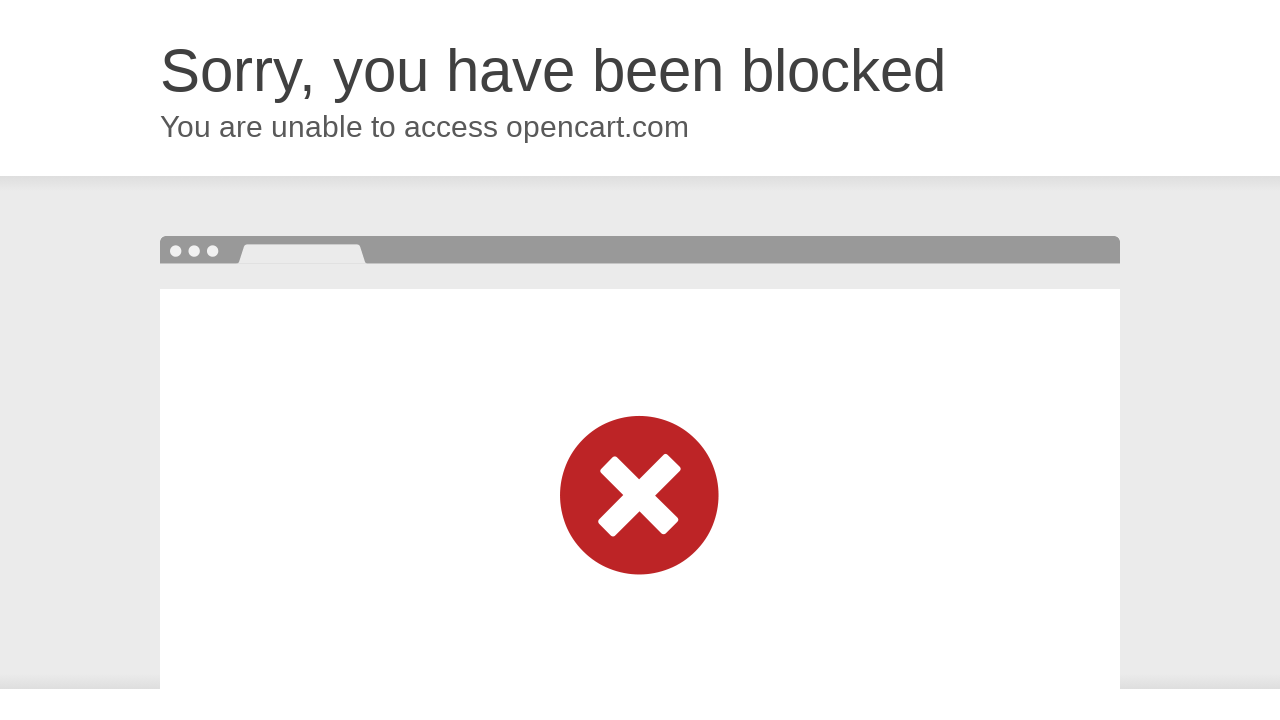